Tests handling of different types of JavaScript alerts including simple alert, confirmation dialog, and prompt dialog

Starting URL: https://www.hyrtutorials.com/p/alertsdemo.html

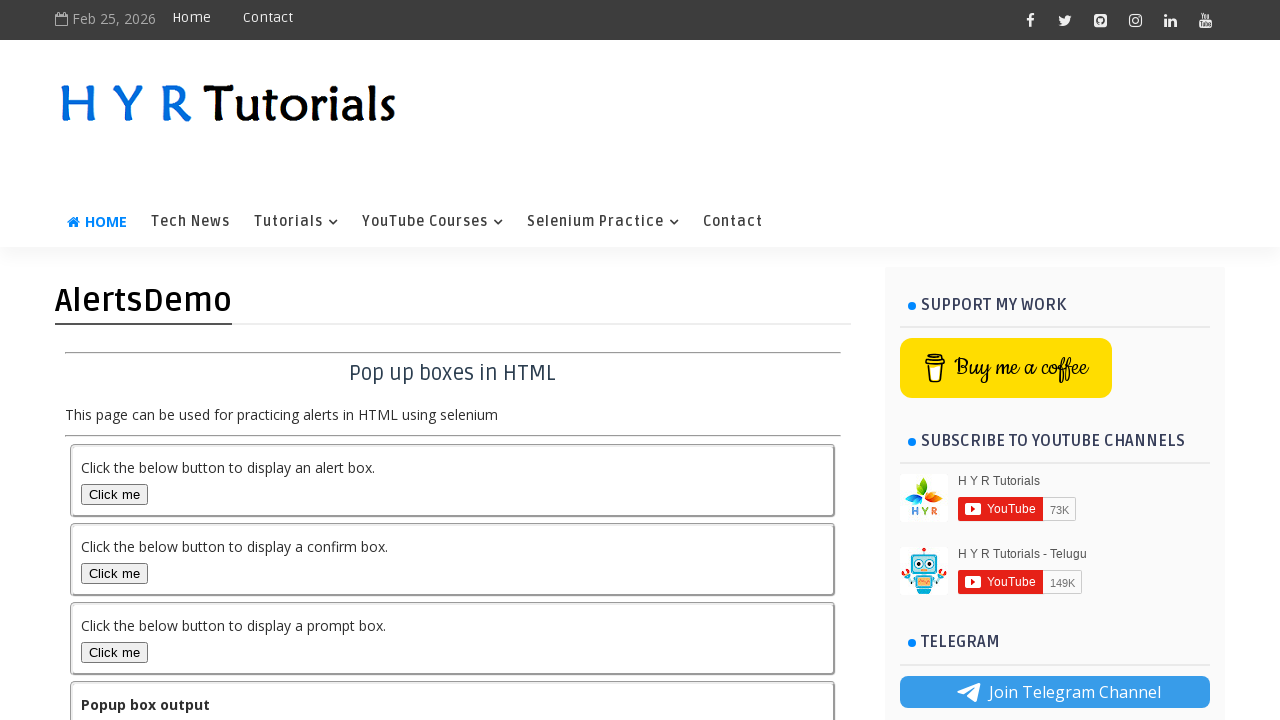

Clicked alert box button to trigger simple alert at (114, 494) on #alertBox
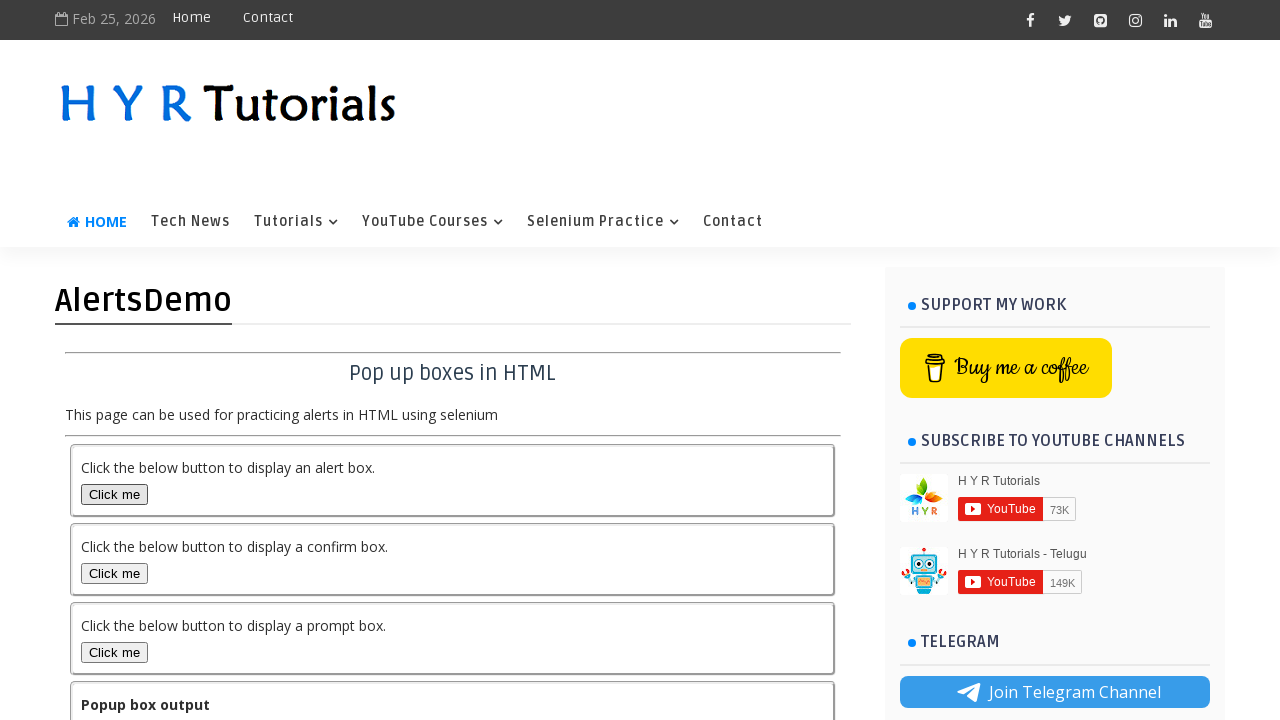

Set up dialog handler to accept simple alert
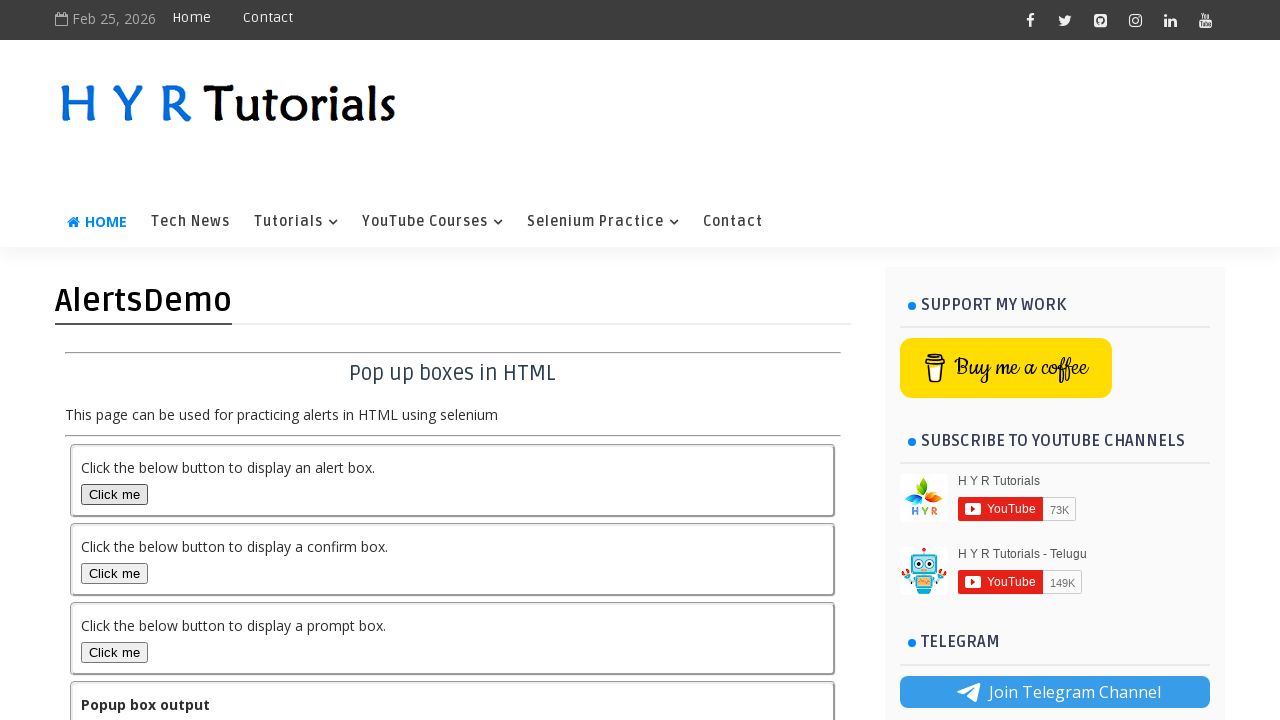

Clicked confirm box button to trigger confirmation dialog at (114, 573) on #confirmBox
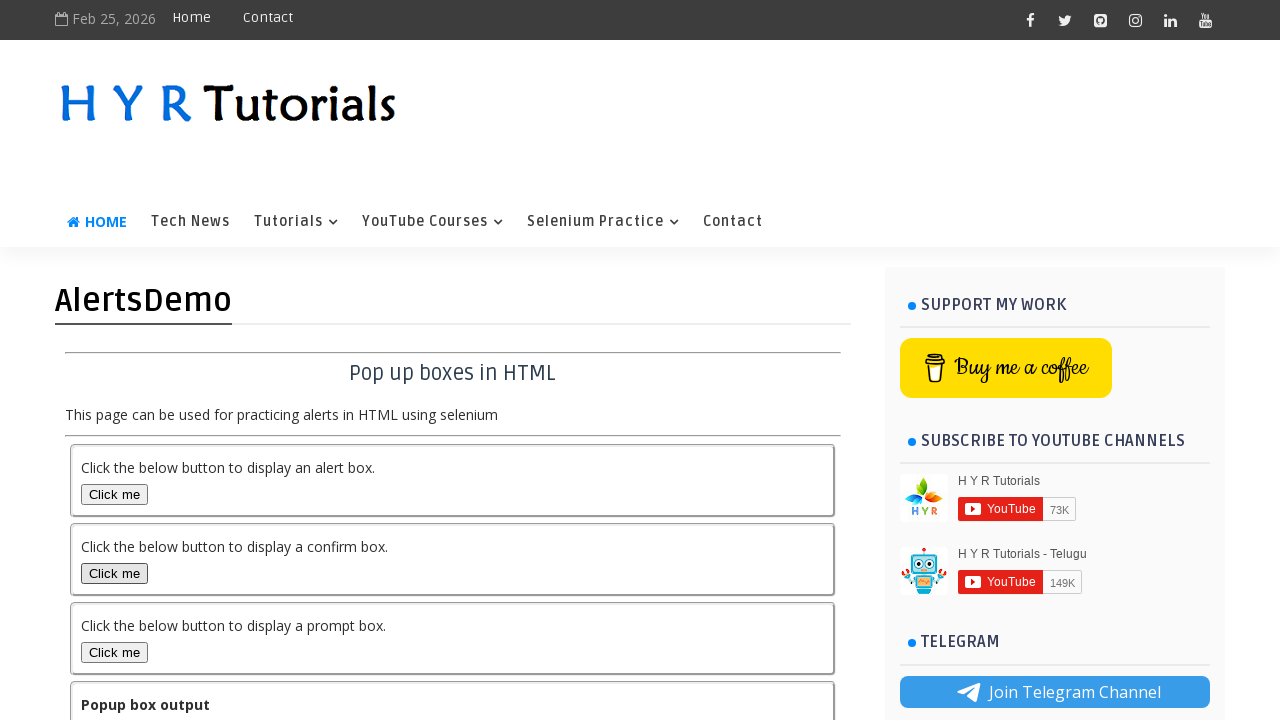

Set up dialog handler to dismiss confirmation dialog
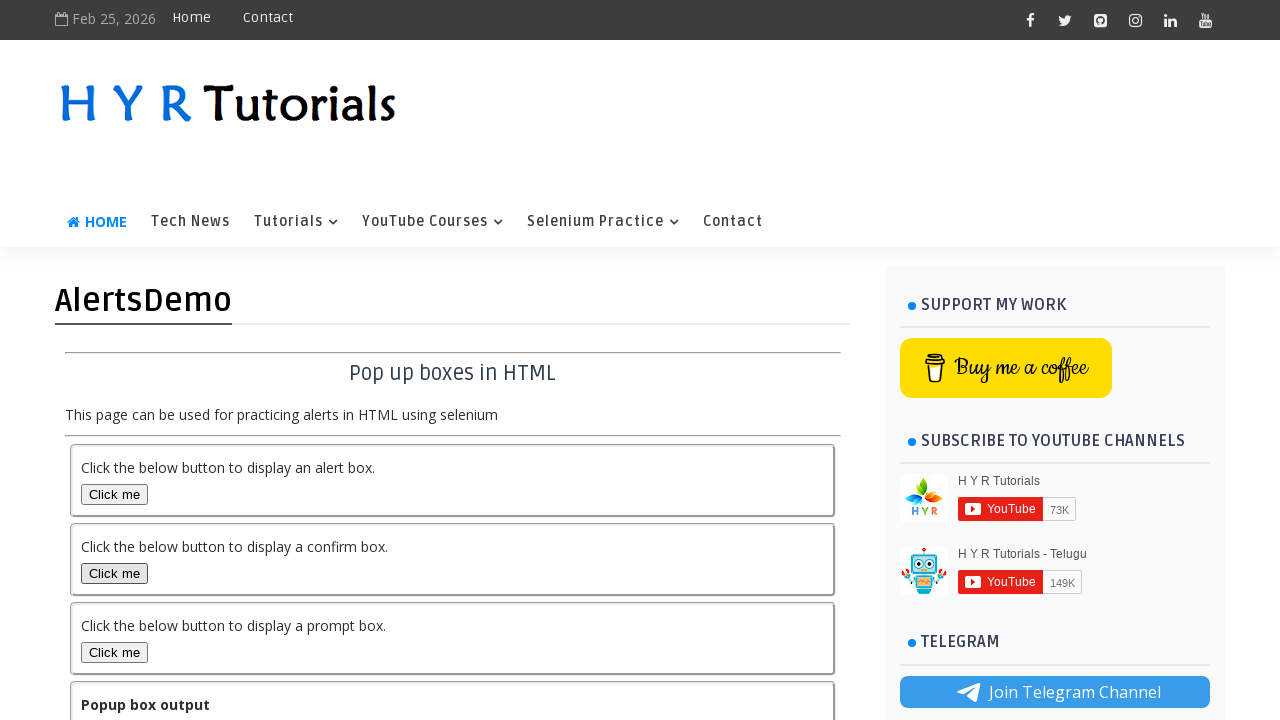

Clicked prompt box button to trigger prompt dialog at (114, 652) on #promptBox
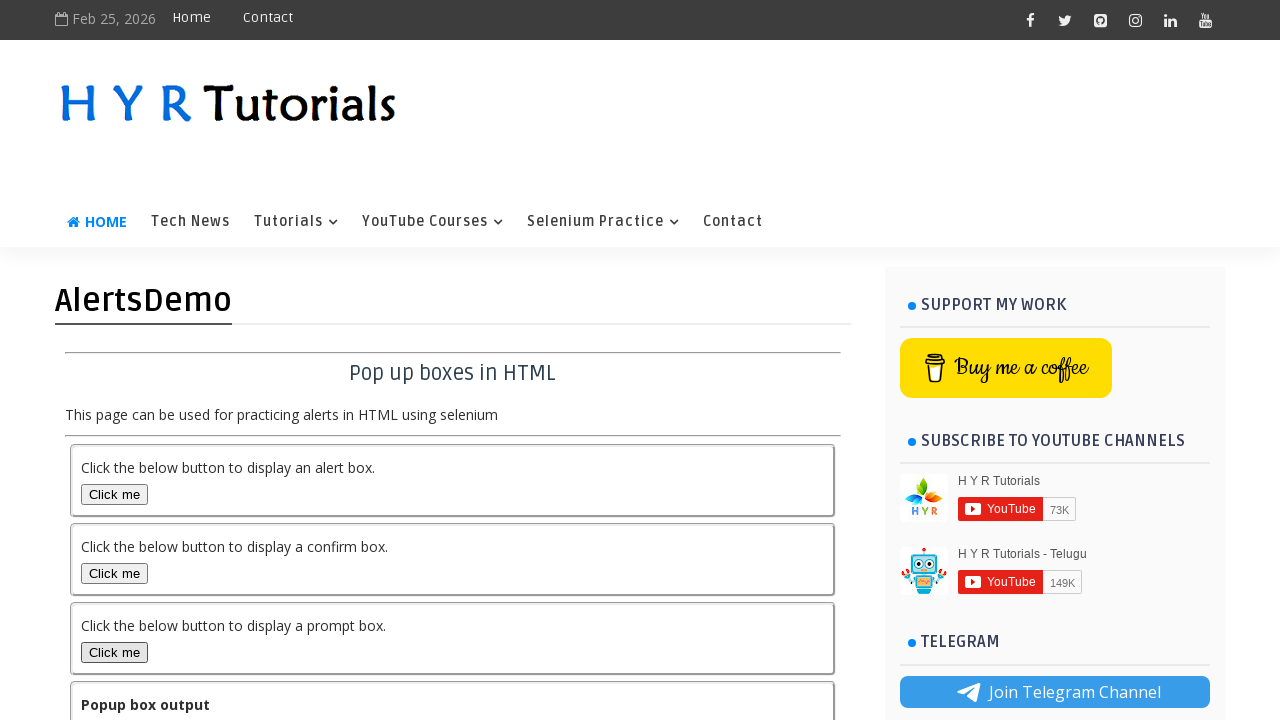

Set up dialog handler to accept prompt dialog with text 'Mahesh'
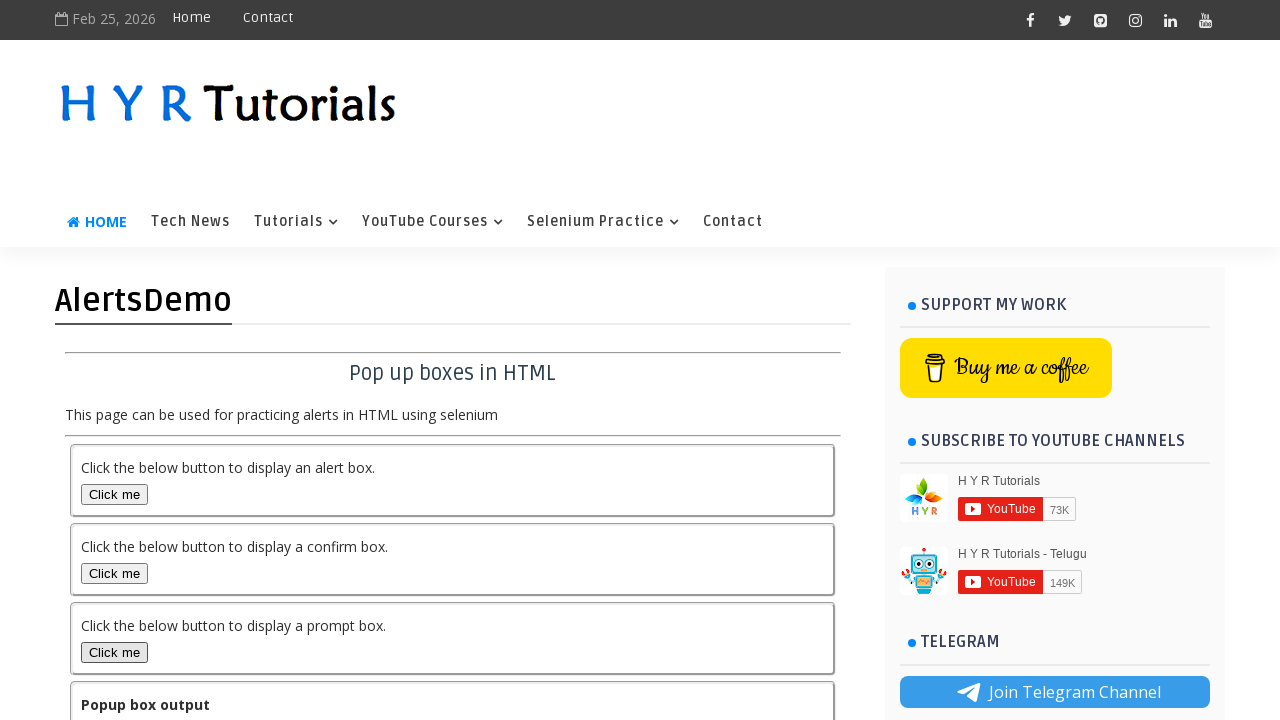

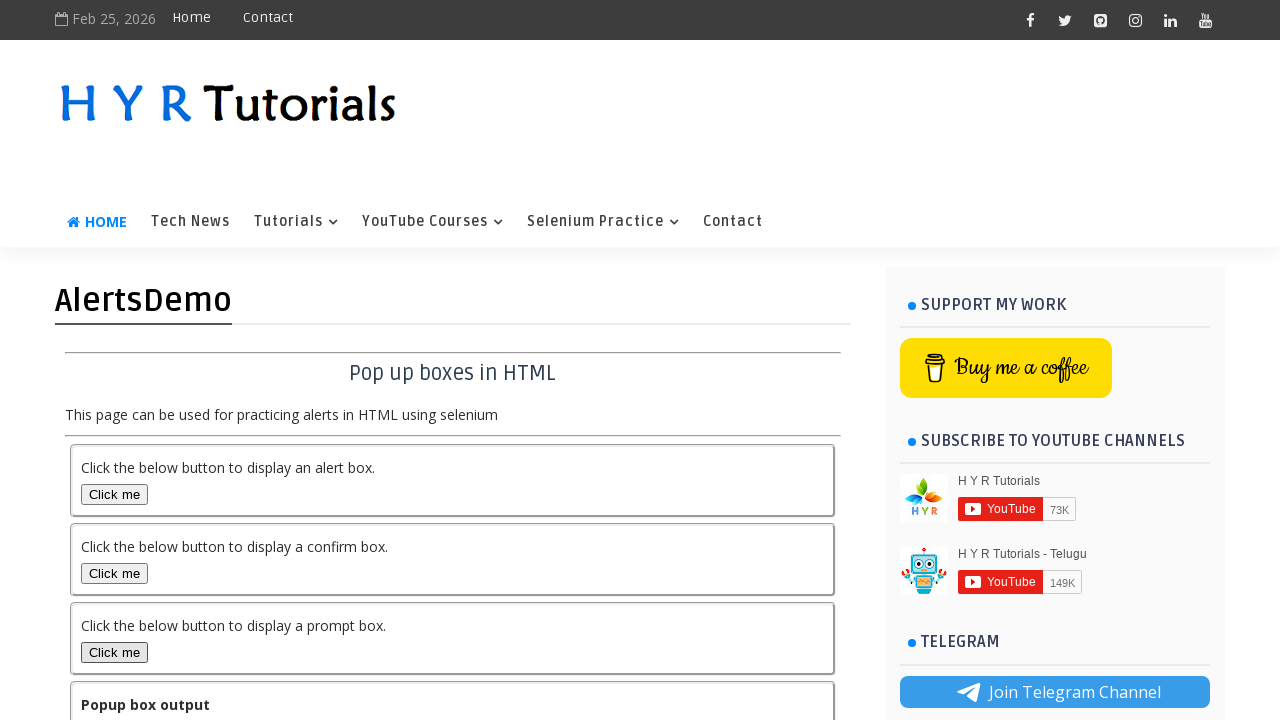